Tests UI enabled/disabled state by clicking trip type radio buttons and verifying that the return date field's container element changes its opacity style based on the selected trip type (one-way vs round trip).

Starting URL: https://rahulshettyacademy.com/dropdownsPractise/

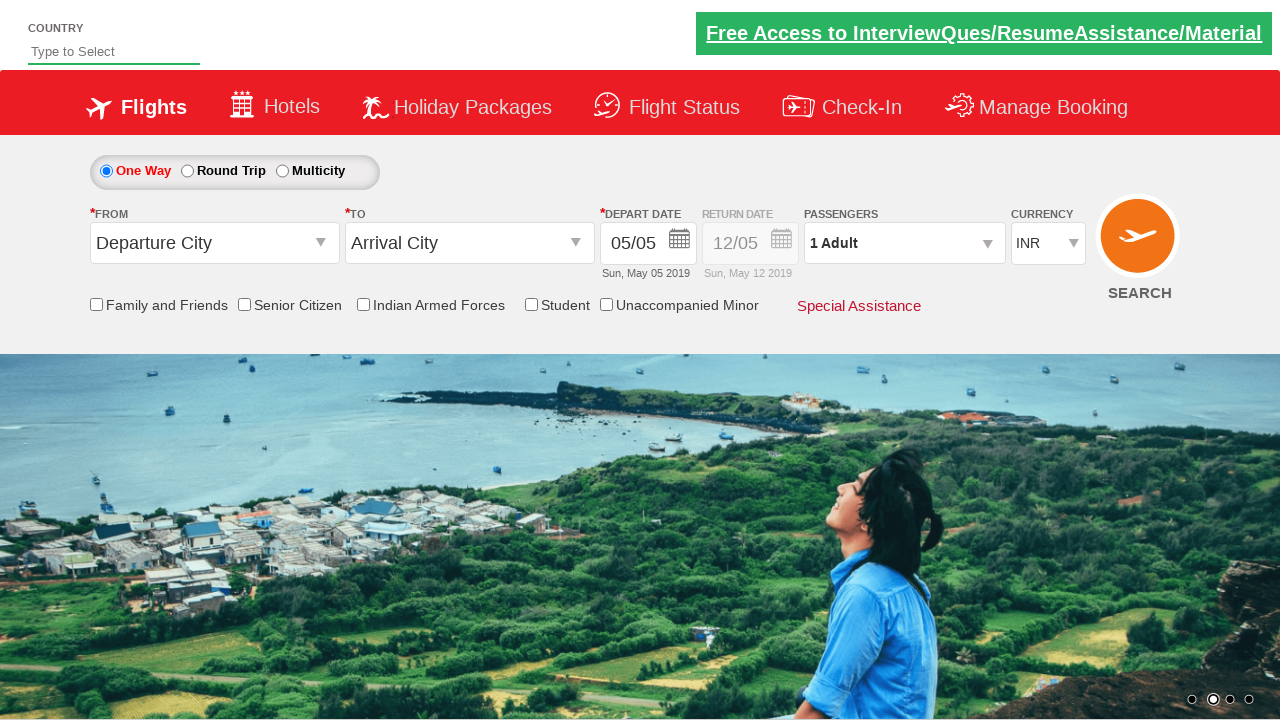

Clicked 'One way' trip radio button at (106, 171) on #ctl00_mainContent_rbtnl_Trip_0
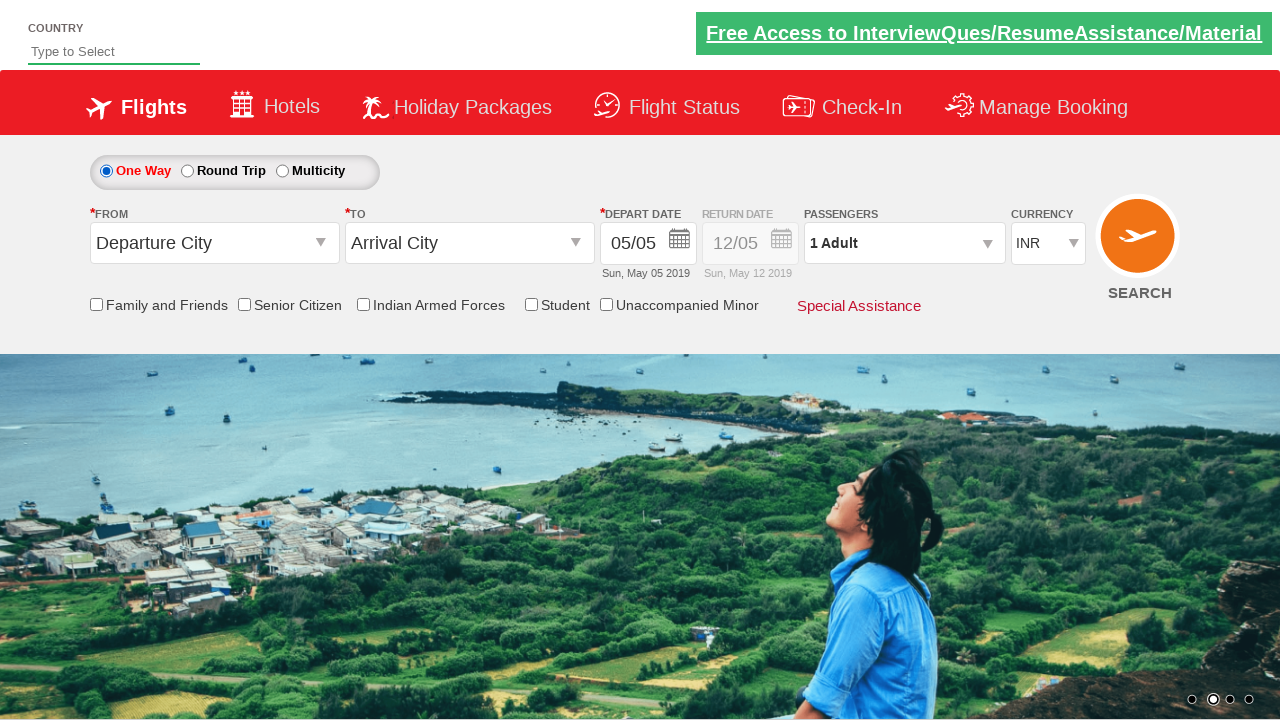

Retrieved style attribute of return date field container
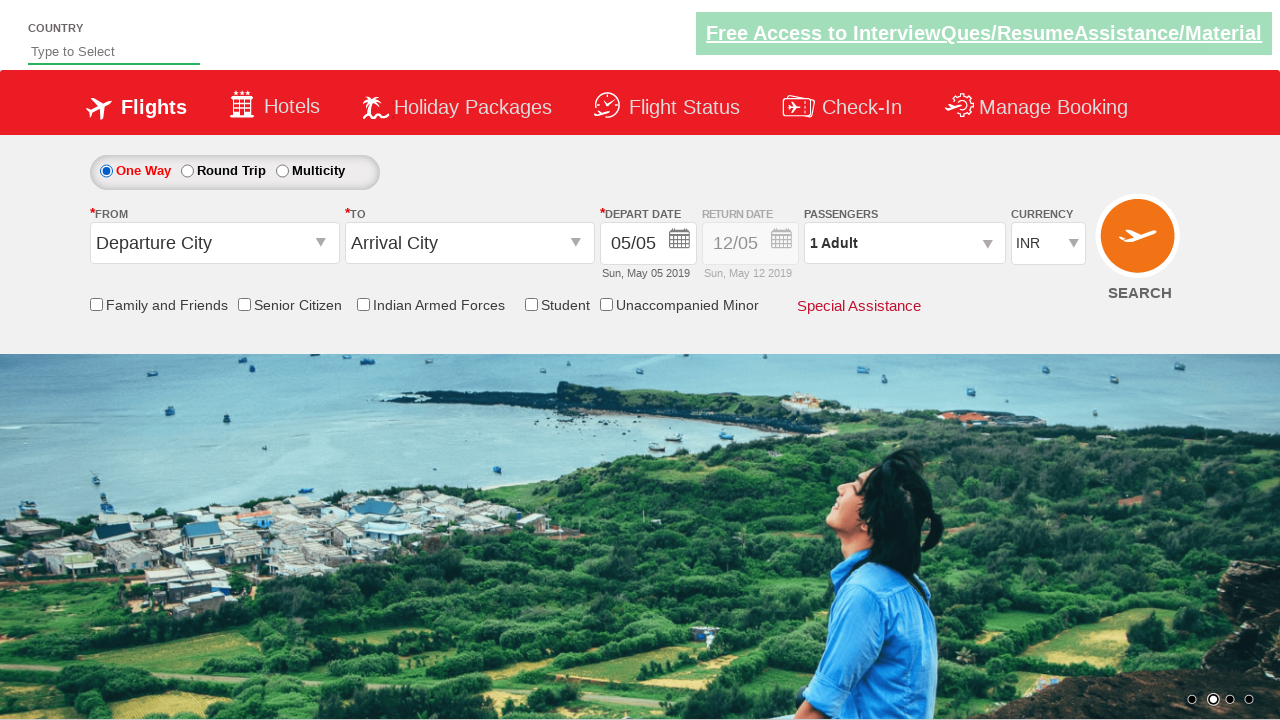

Verified return date is disabled for one-way trip: True
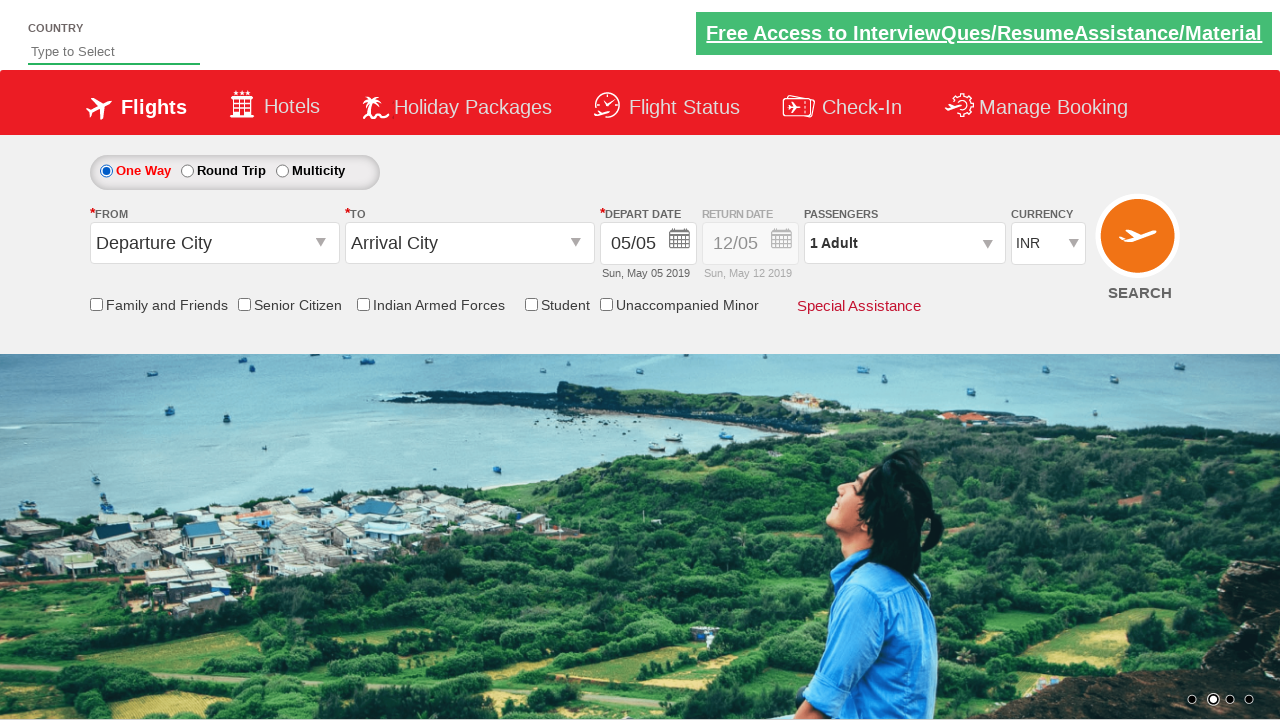

Clicked 'Round trip' radio button at (187, 171) on #ctl00_mainContent_rbtnl_Trip_1
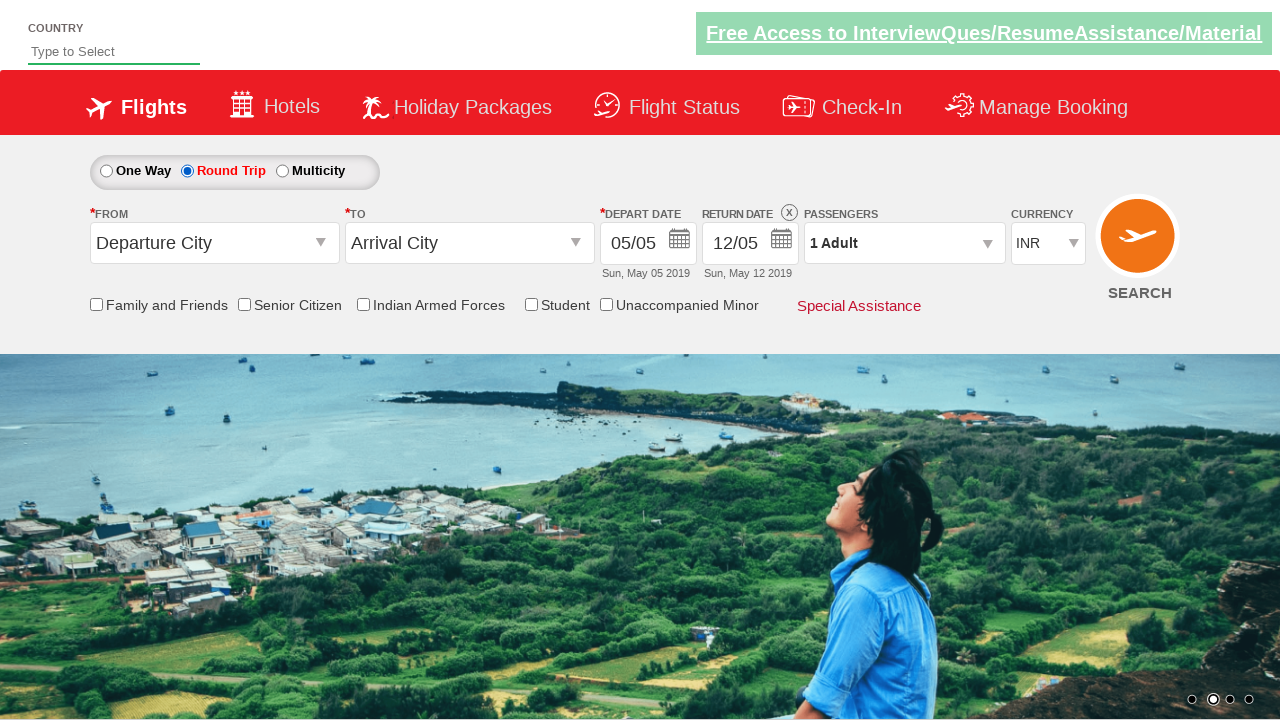

Waited 500ms for UI to update after selecting round trip
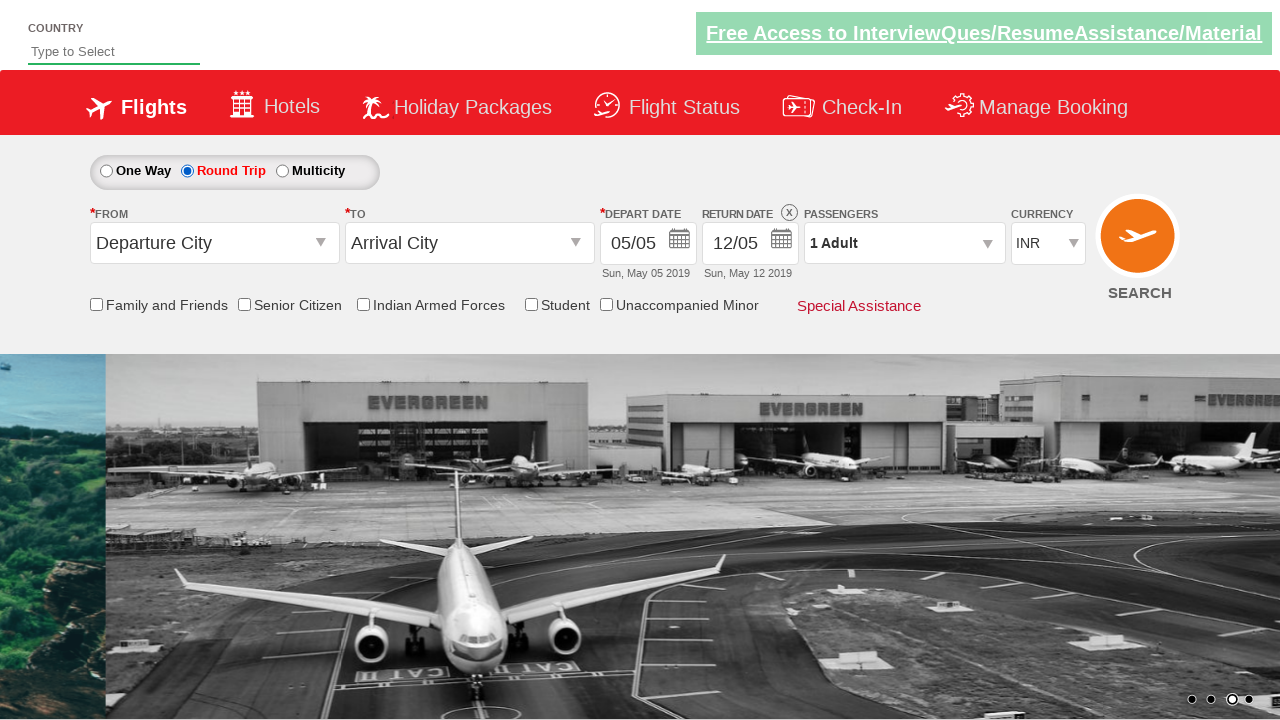

Retrieved style attribute of return date field container after round trip selection
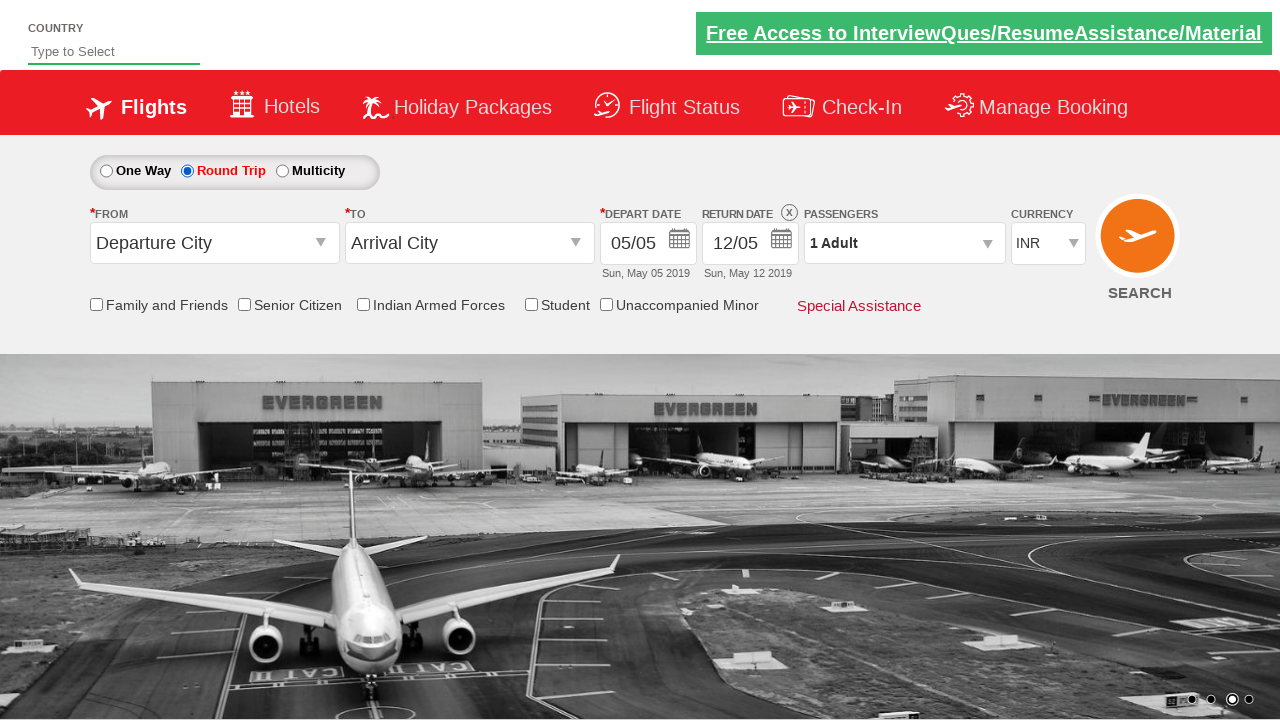

Verified return date is enabled for round trip: True
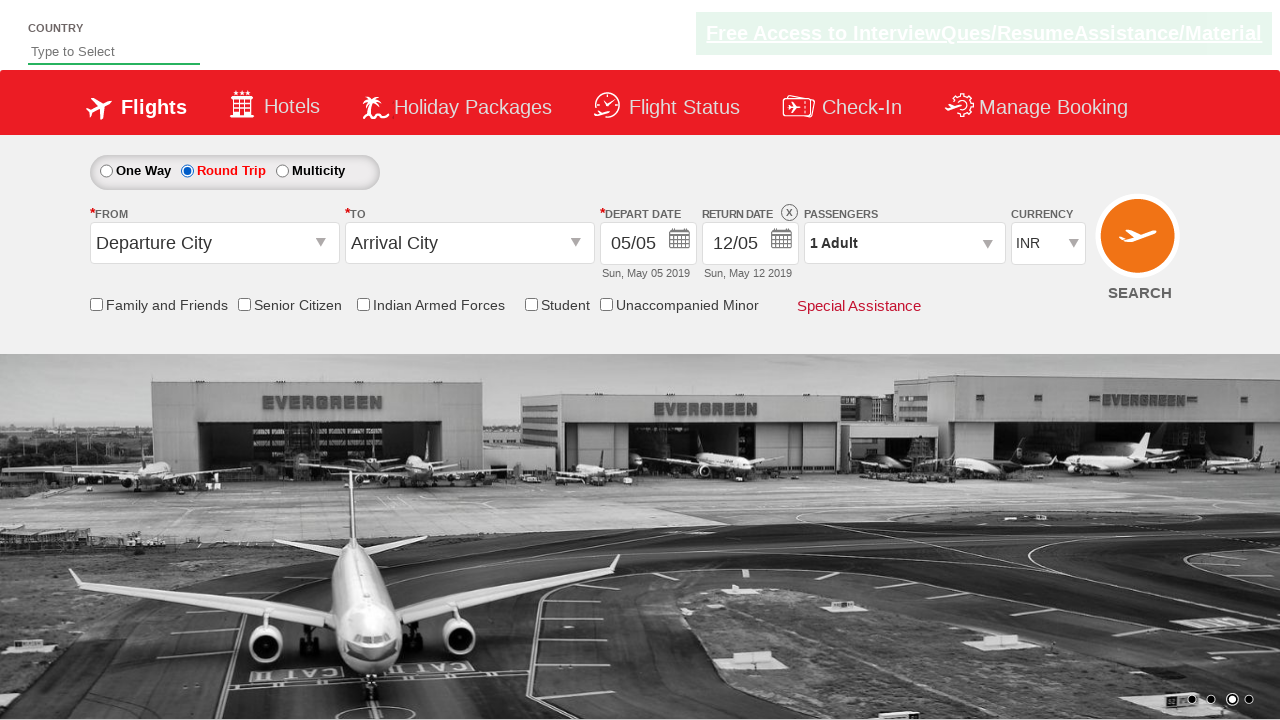

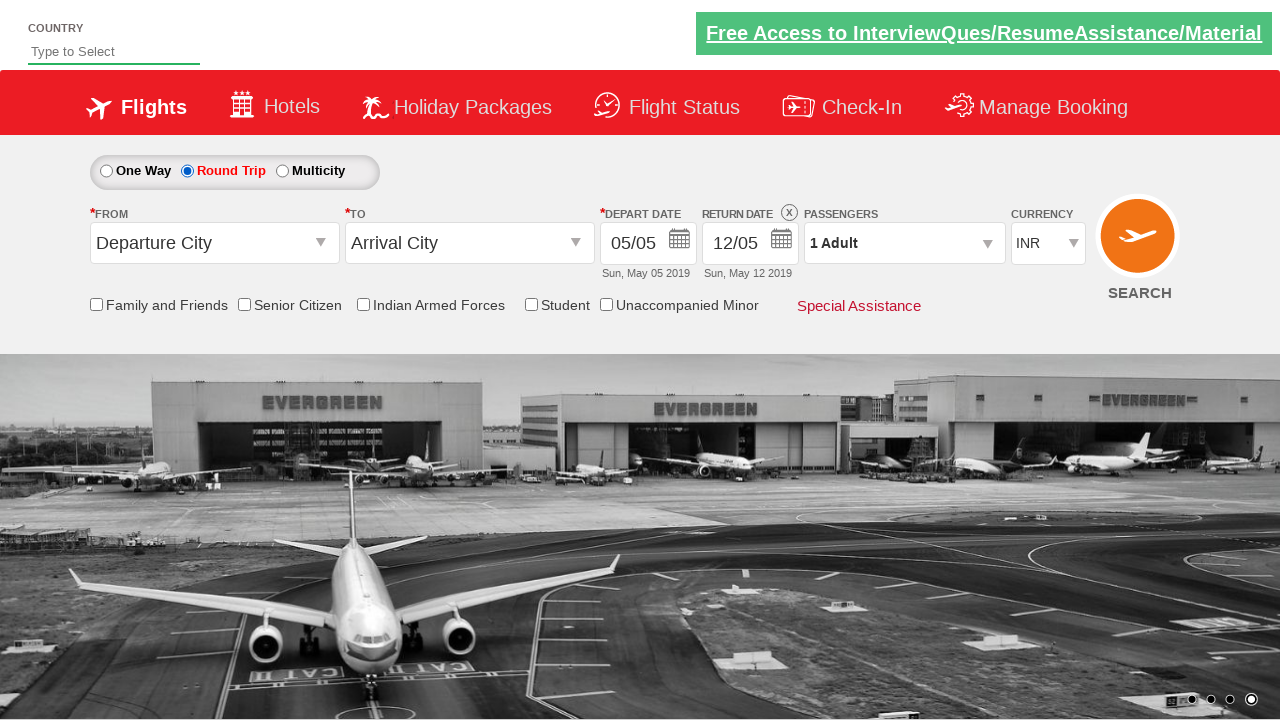